Tests an e-commerce flow by searching for products, adding items to cart, and proceeding through checkout

Starting URL: https://rahulshettyacademy.com/seleniumPractise/#/

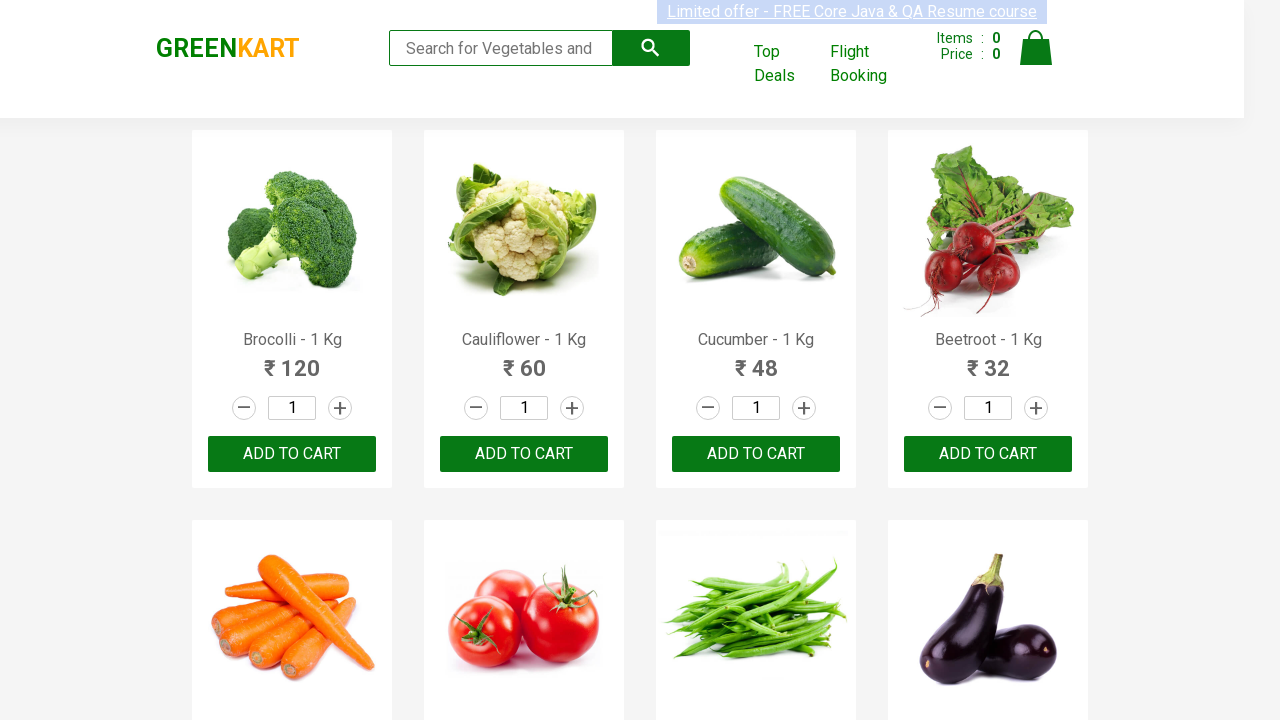

Filled search field with 'ca' to search for products on .search-keyword
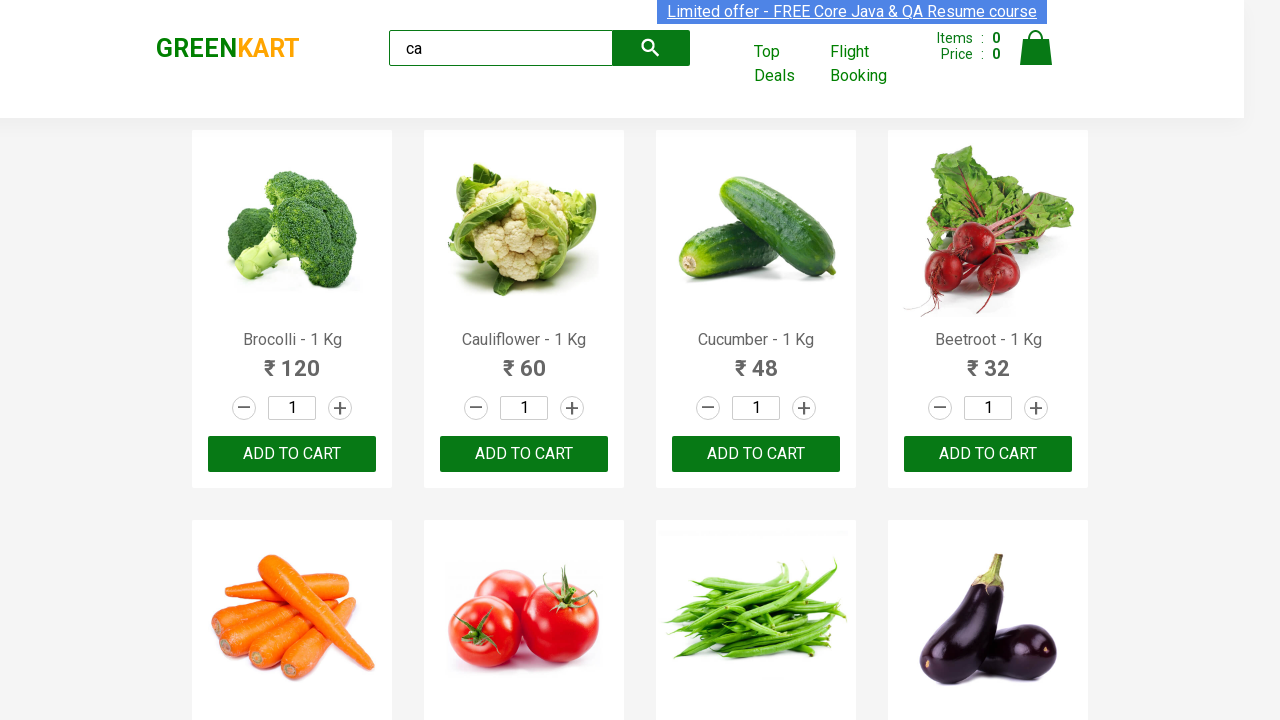

Waited for products to load
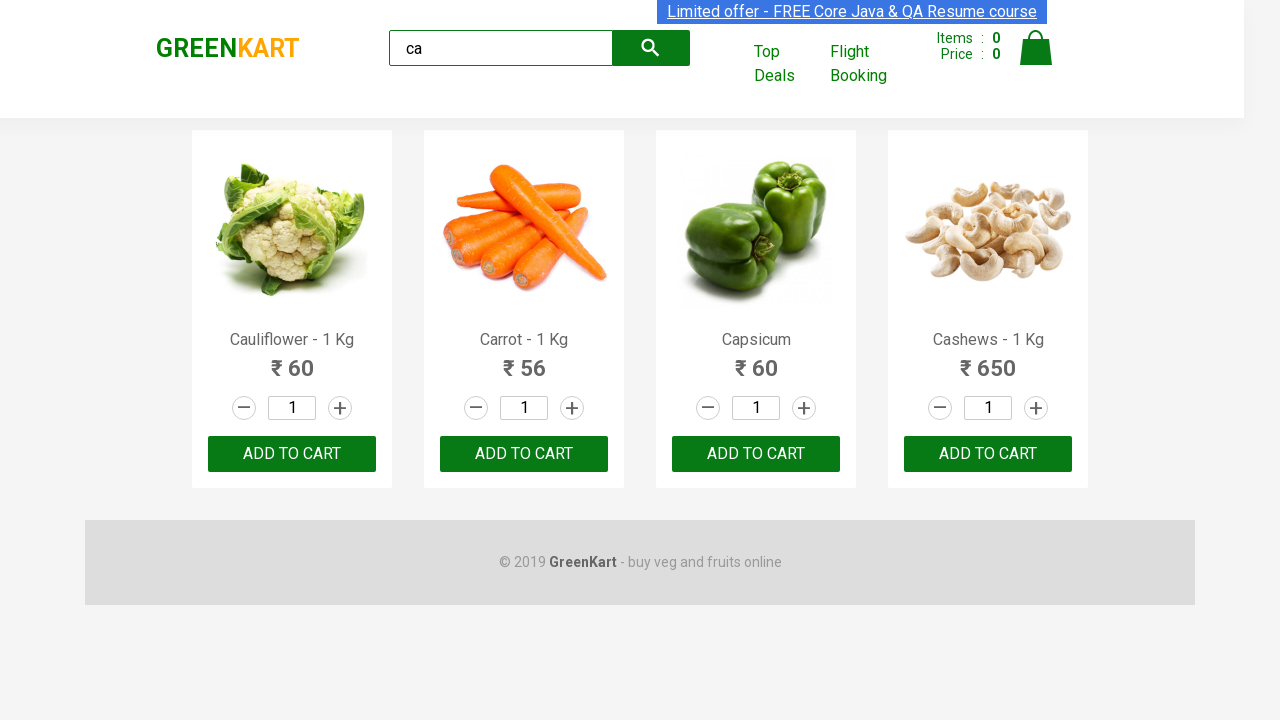

Clicked ADD TO CART button on the third product at (756, 454) on .products .product >> nth=2 >> text=ADD TO CART
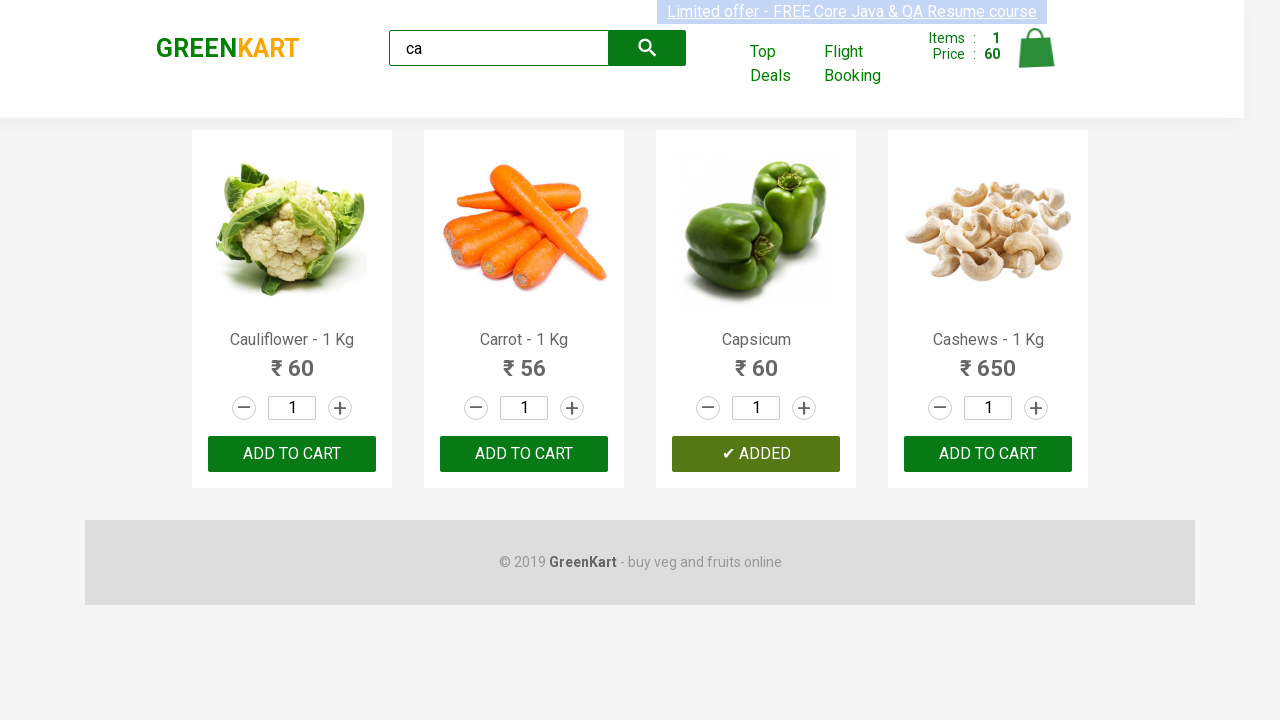

Found and clicked ADD TO CART button for Cashews product at (988, 454) on .products .product >> nth=3 >> button
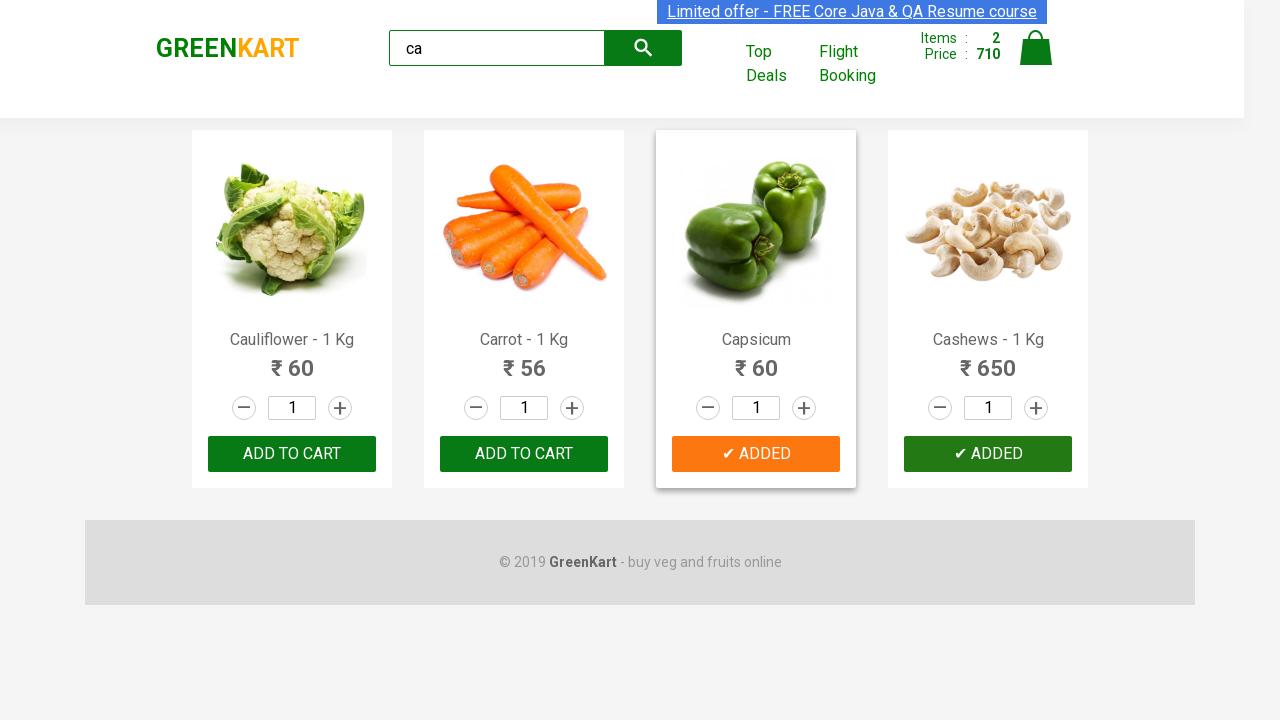

Clicked on cart icon to view cart at (1036, 48) on .cart-icon > img
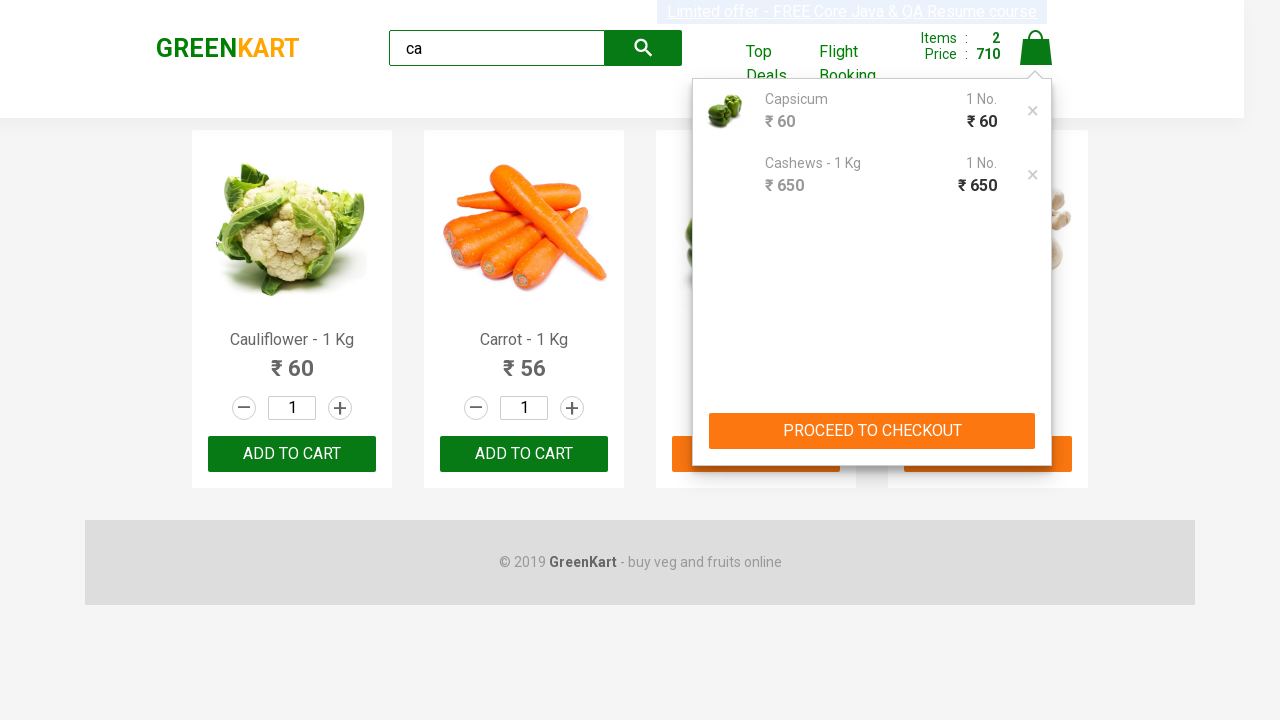

Clicked PROCEED TO CHECKOUT button at (872, 431) on text=PROCEED TO CHECKOUT
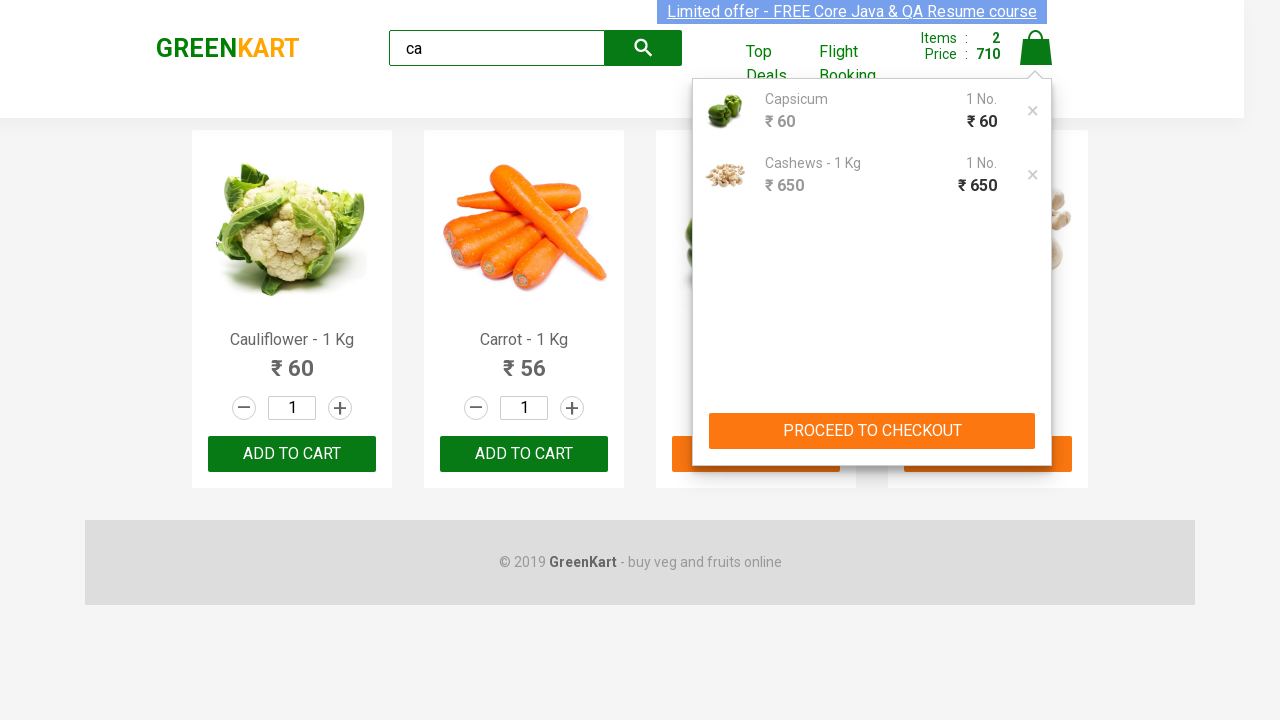

Clicked Place Order button to complete purchase at (1036, 491) on text=Place Order
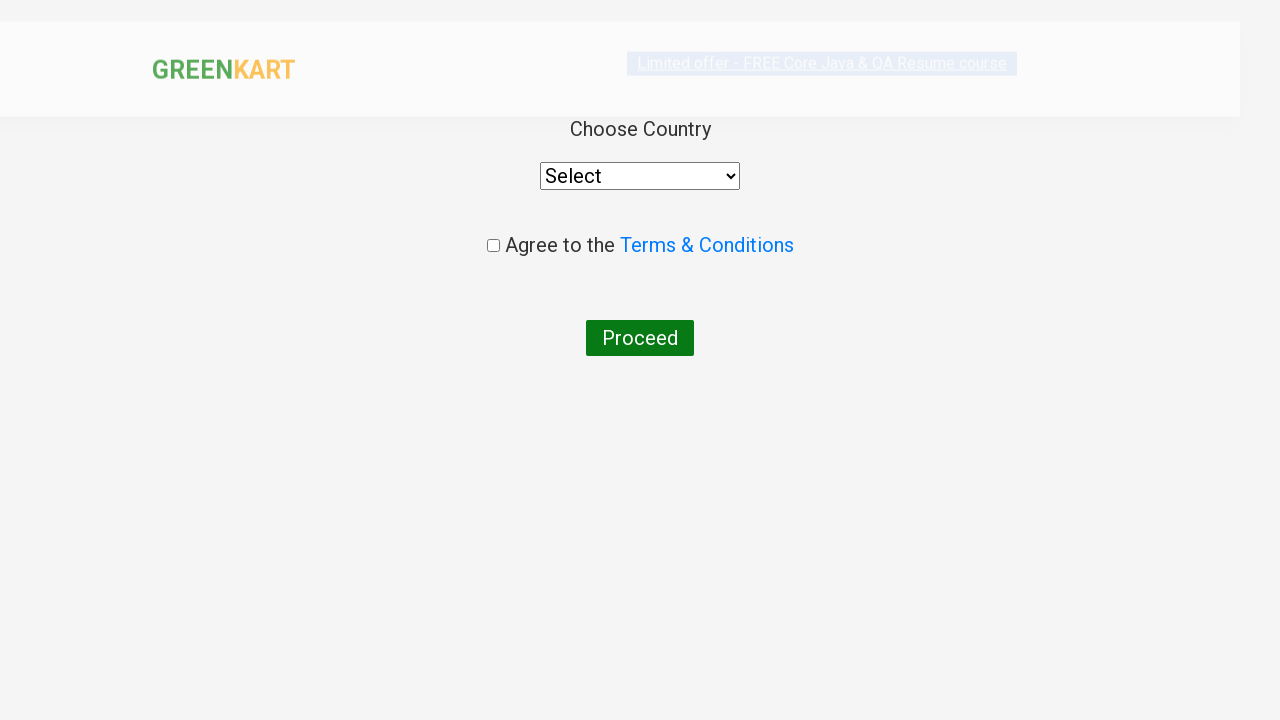

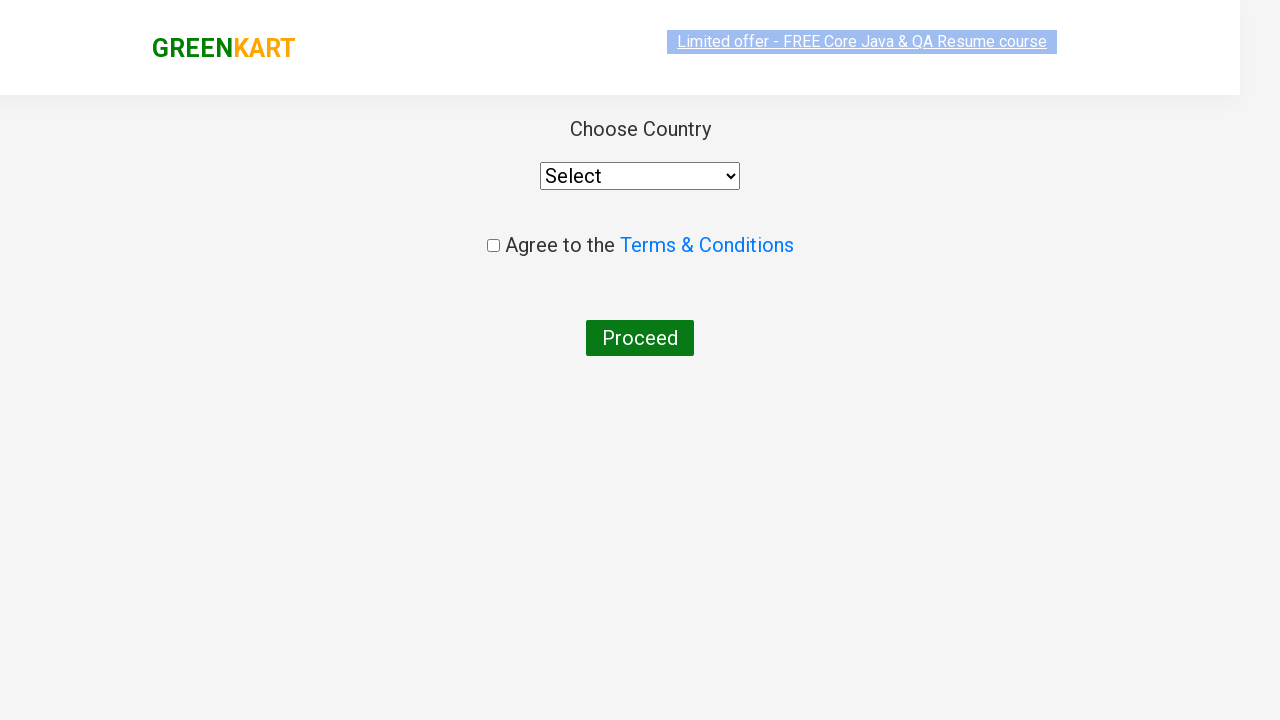